Tests jQuery UI drag-and-drop functionality and window switching by dragging an element to a drop zone and opening a link in a new window

Starting URL: https://jqueryui.com/droppable/

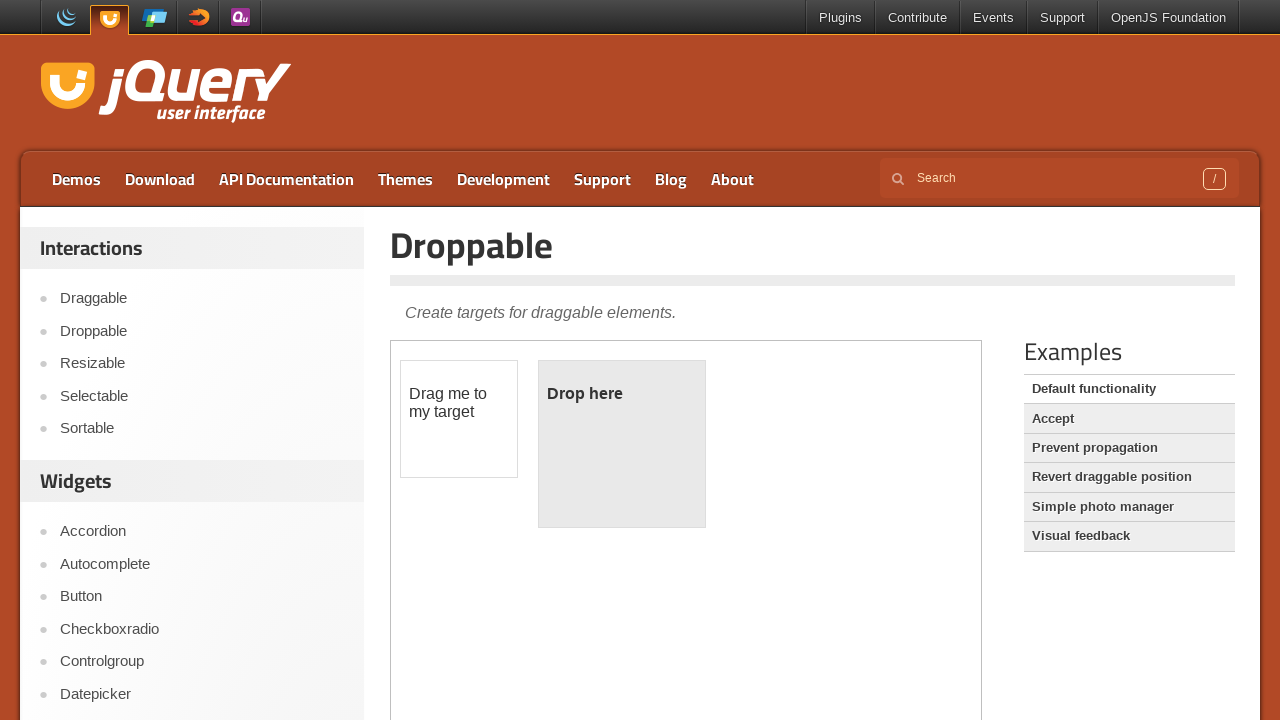

Located iframe containing drag and drop demo
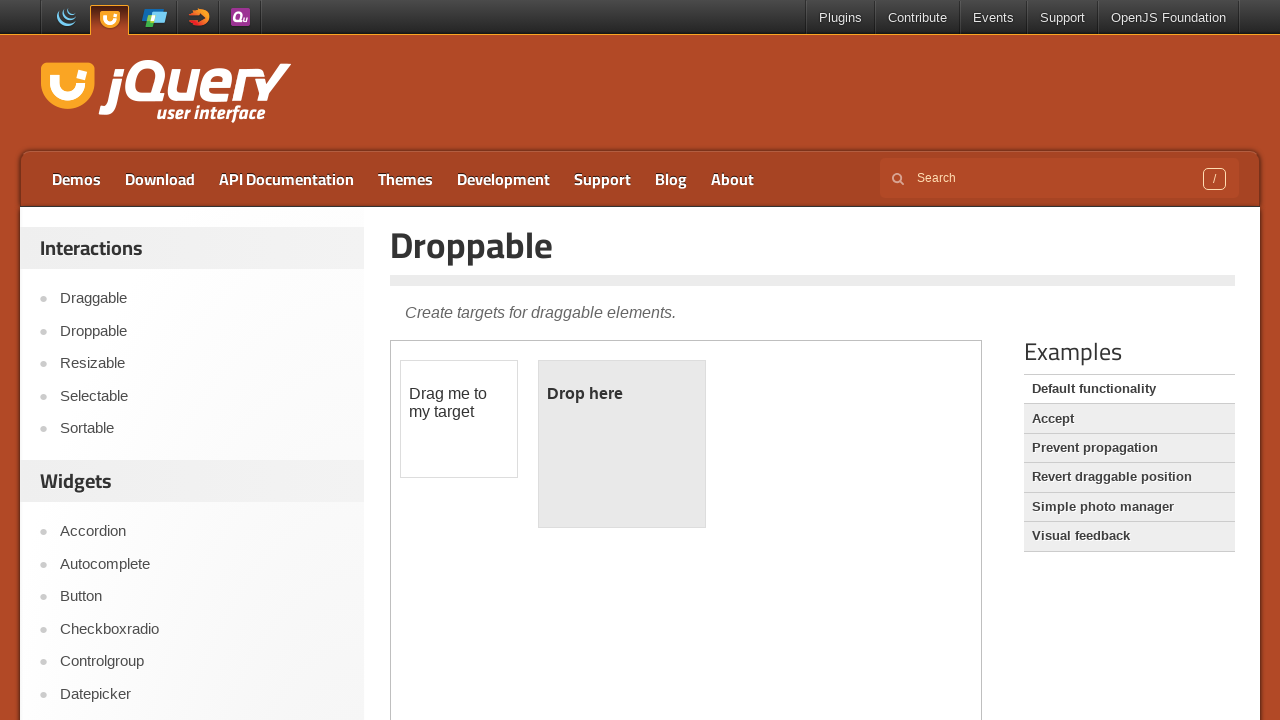

Located draggable element
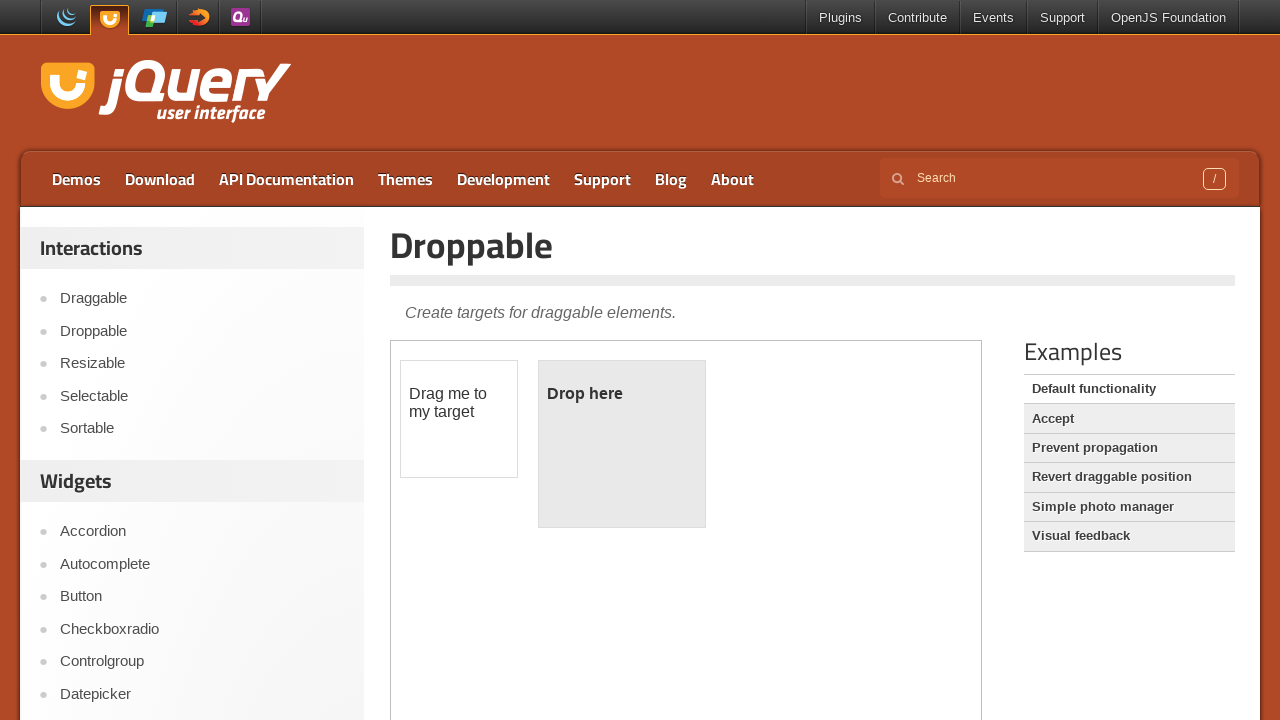

Located droppable element
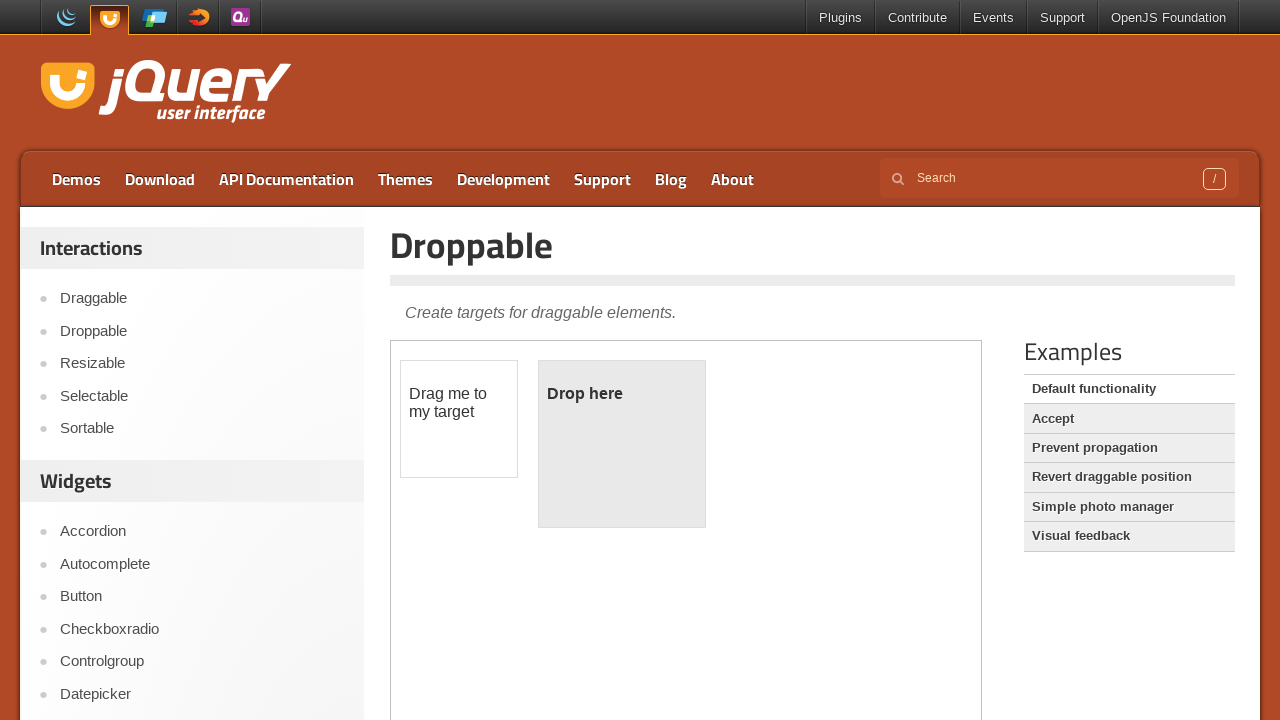

Dragged element to drop zone at (622, 444)
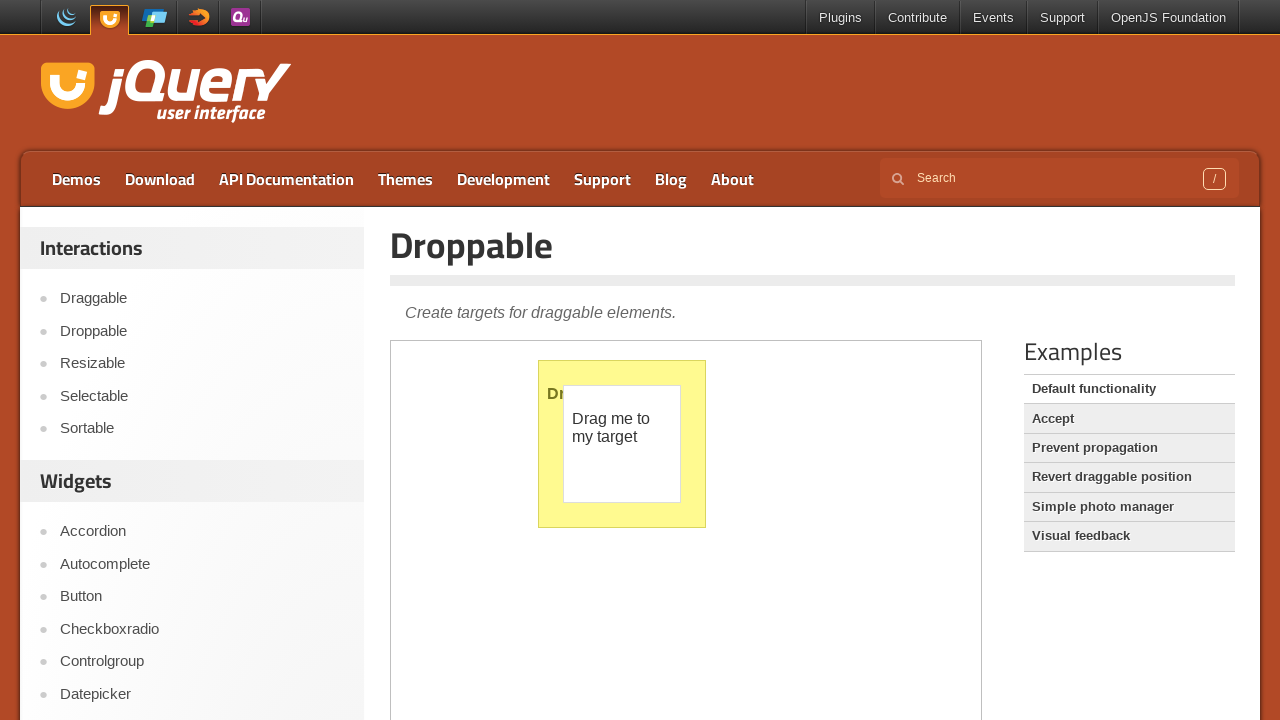

Pressed Shift key
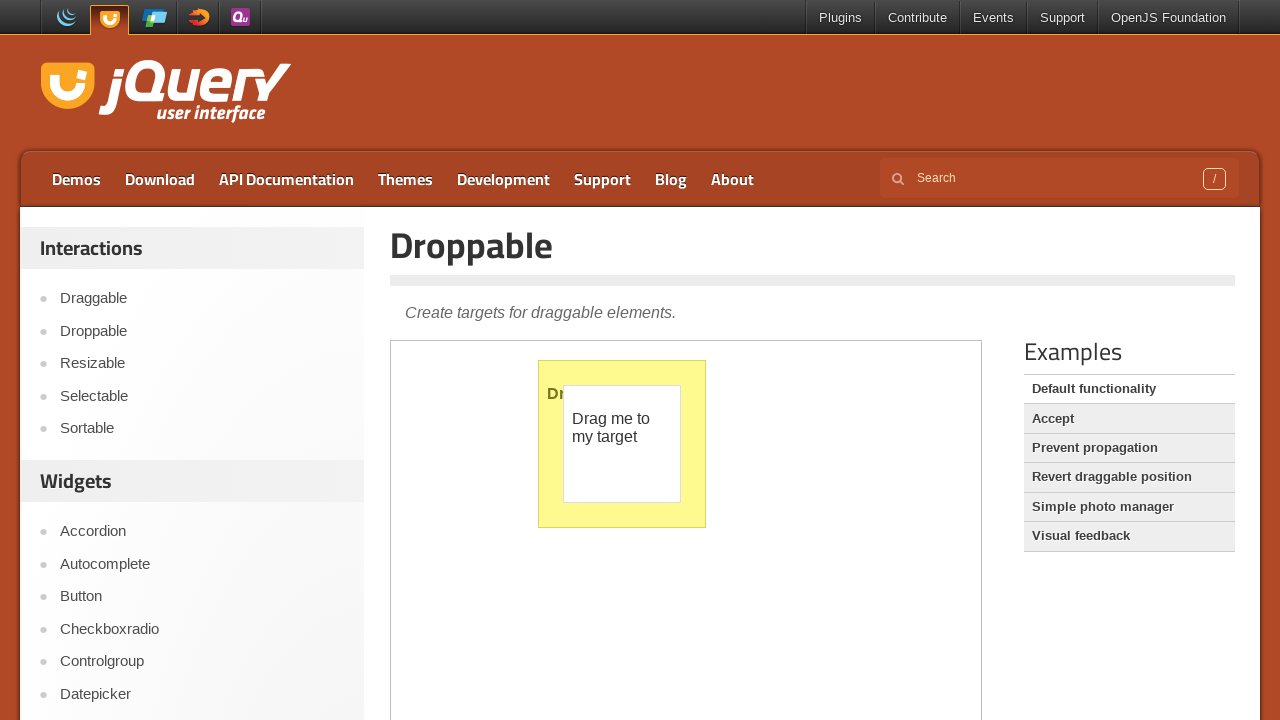

Clicked Sortable link with Shift held at (202, 429) on a:text('Sortable')
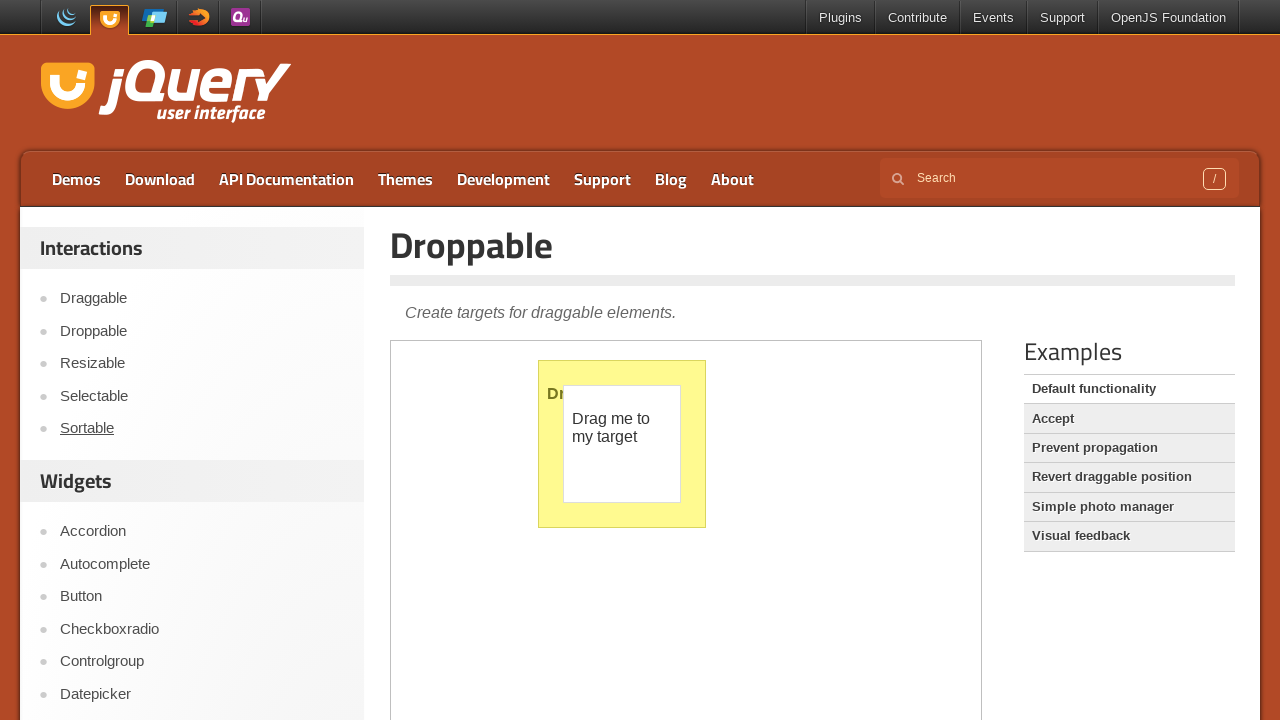

Released Shift key
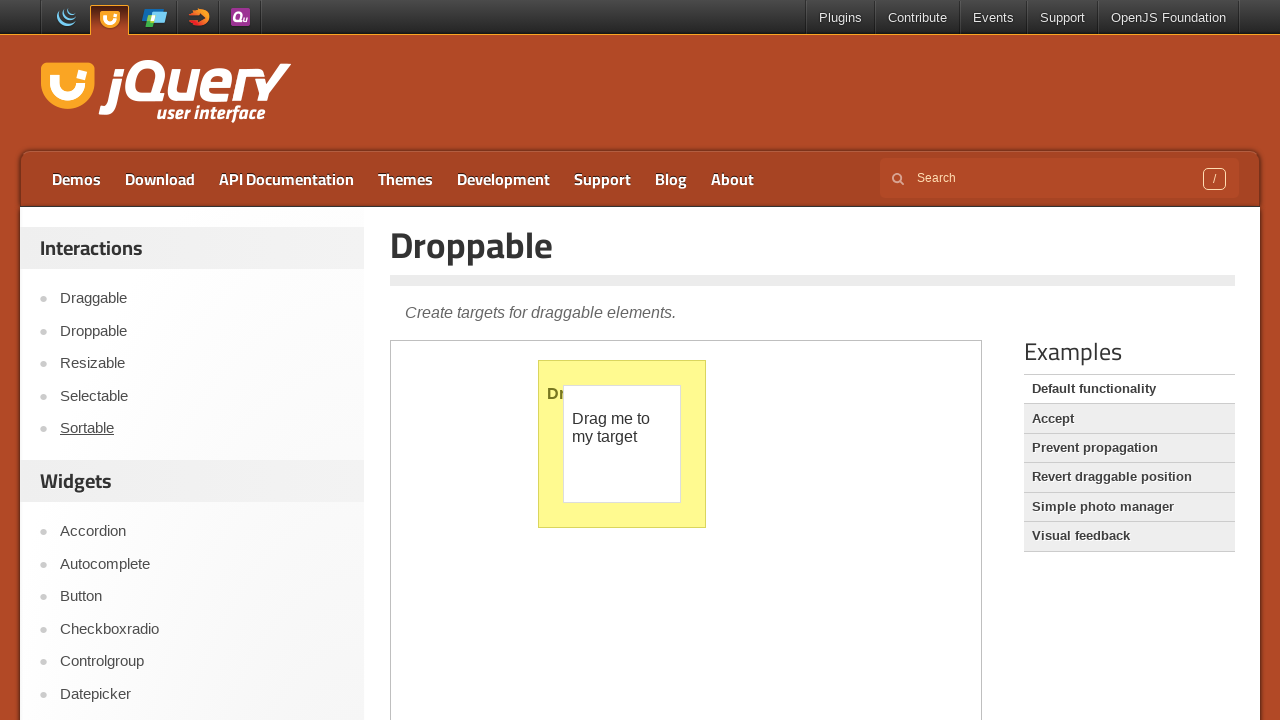

New window/tab opened
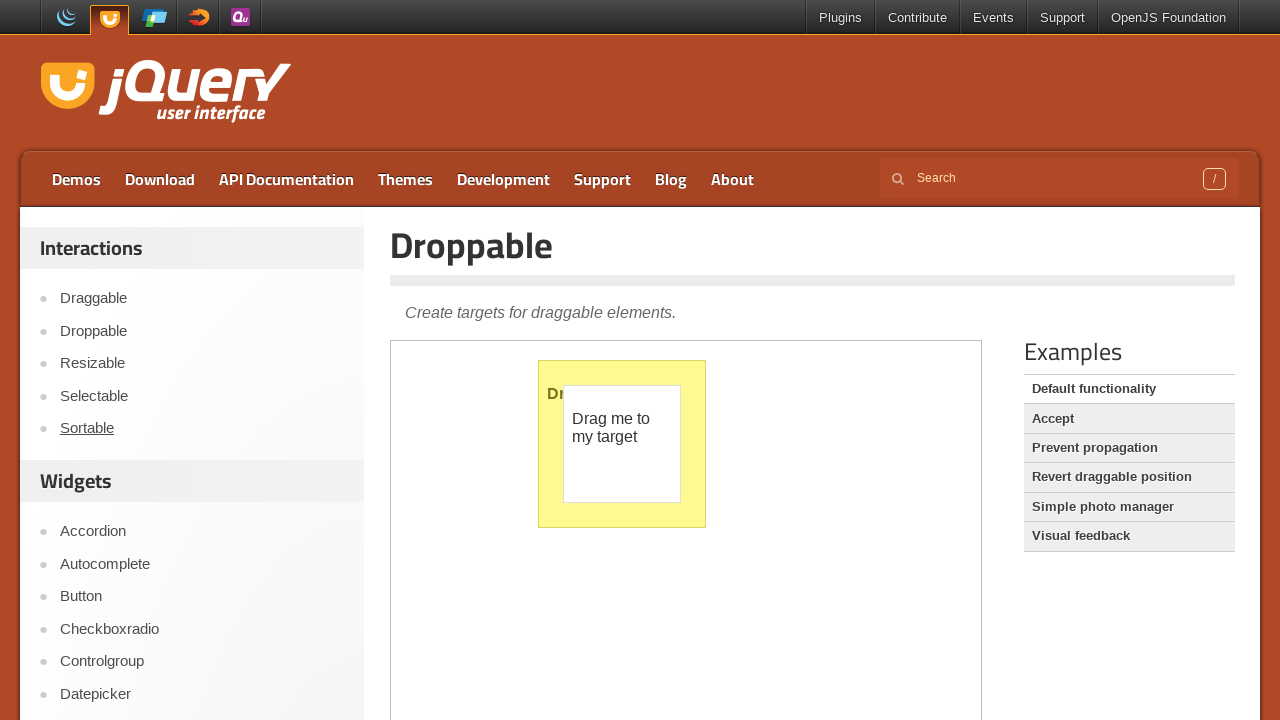

New page loaded
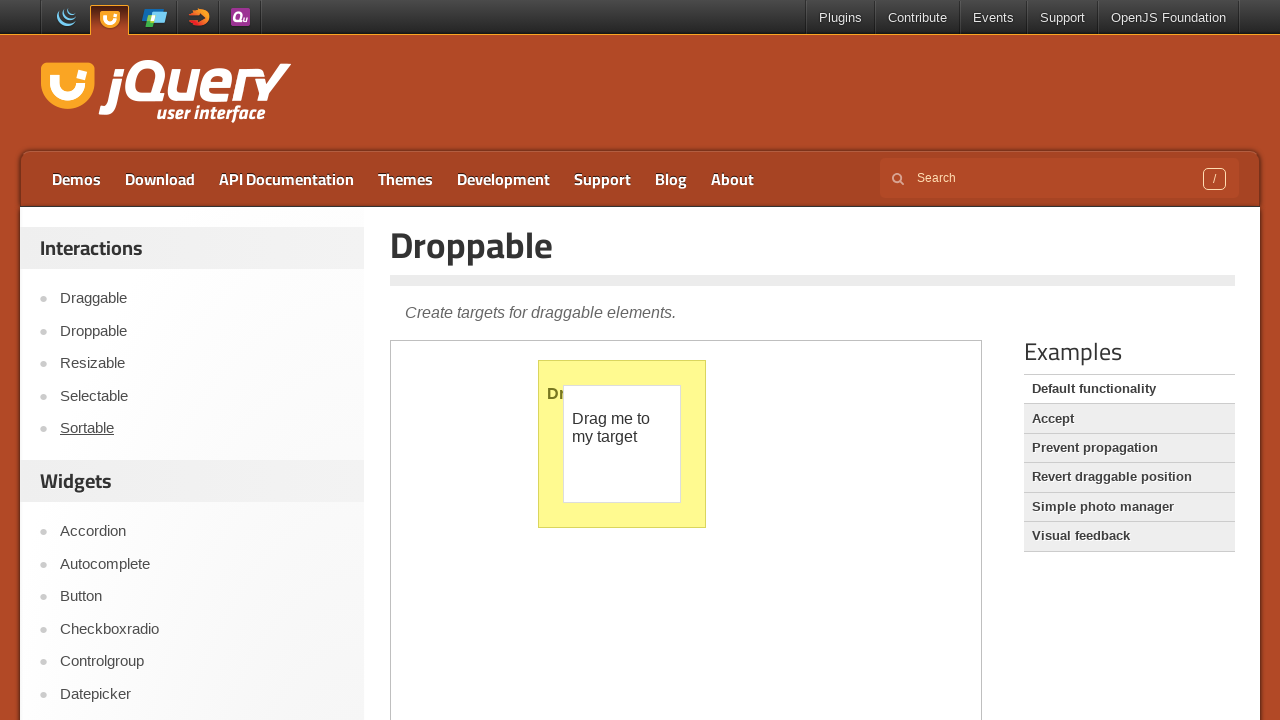

Retrieved text content from Sortable page
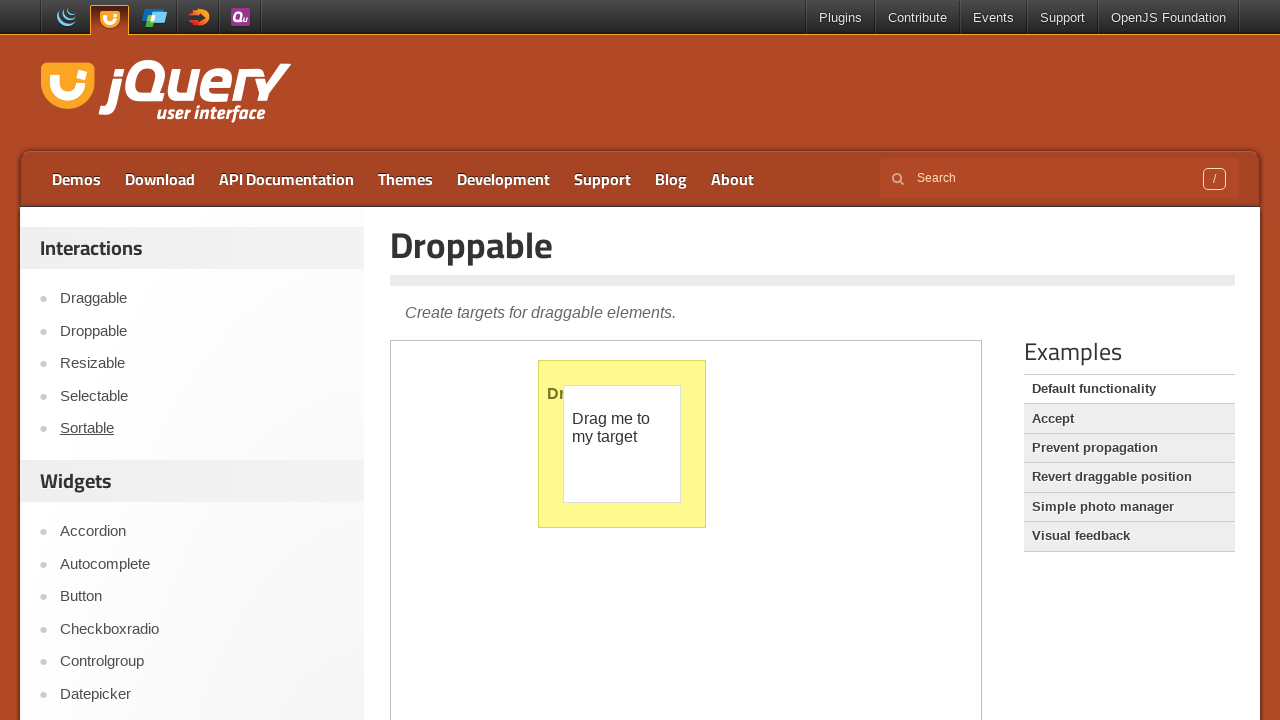

Brought original page to front
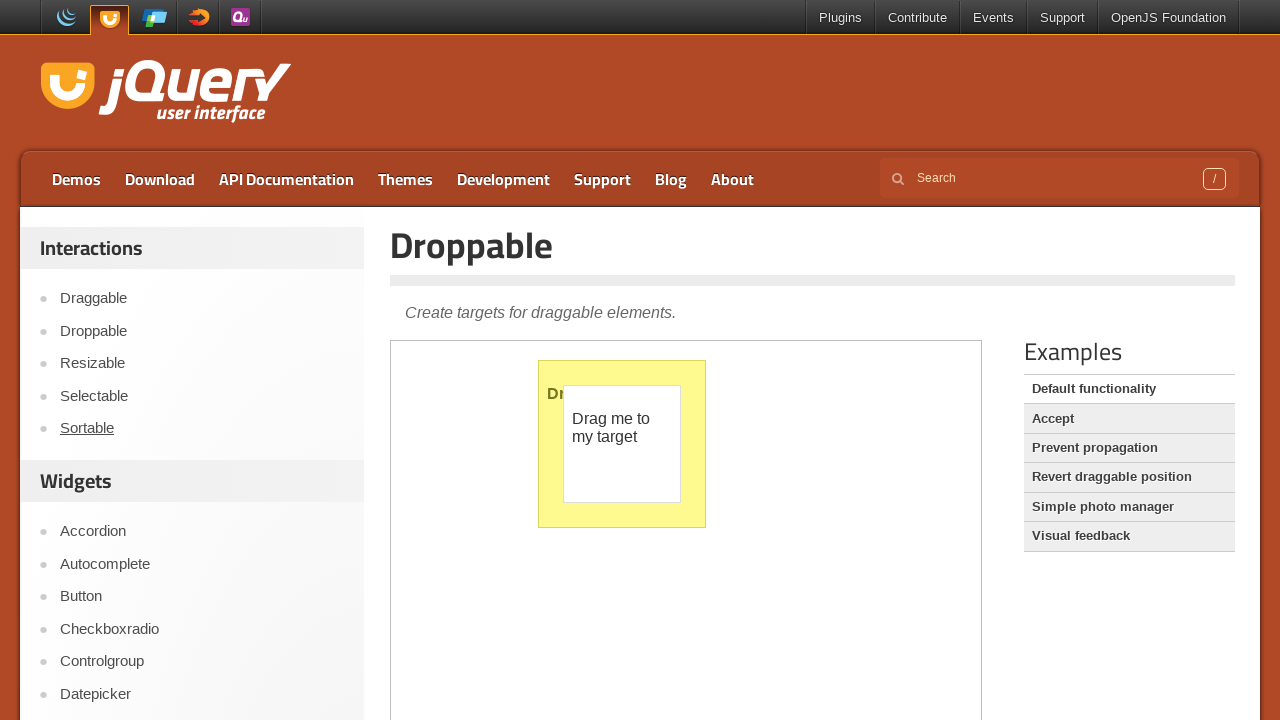

Printed original page URL
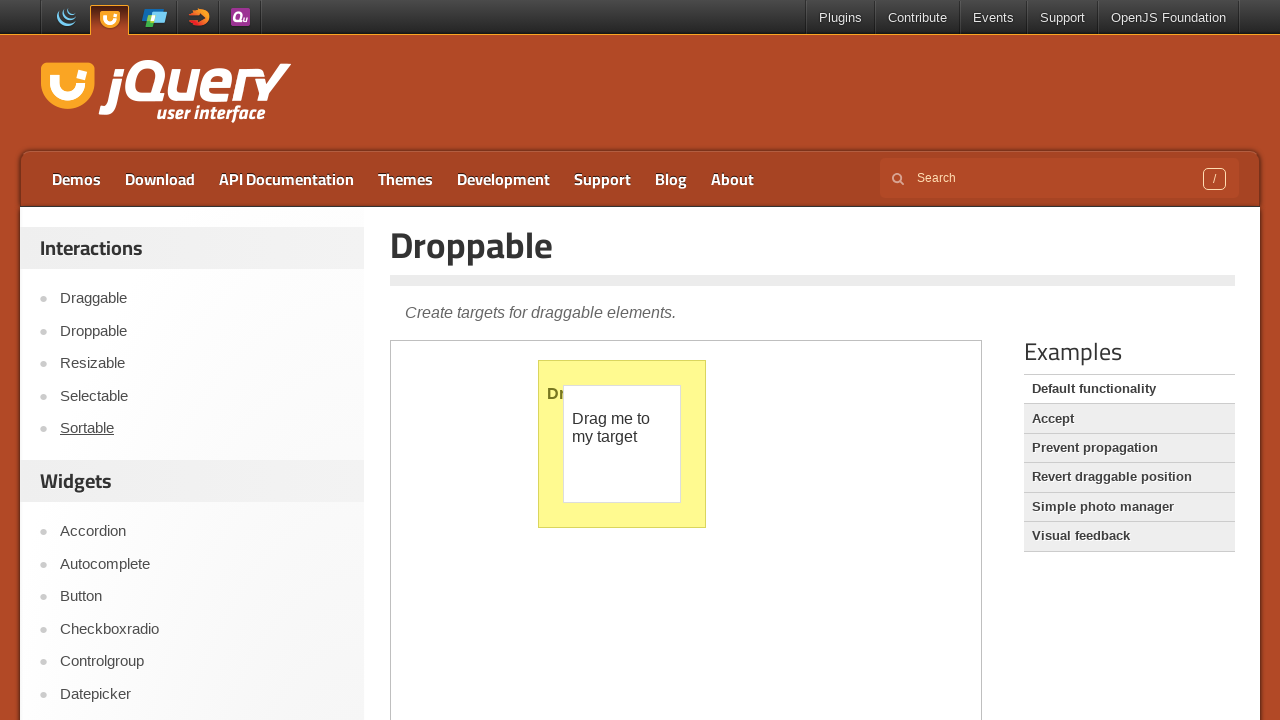

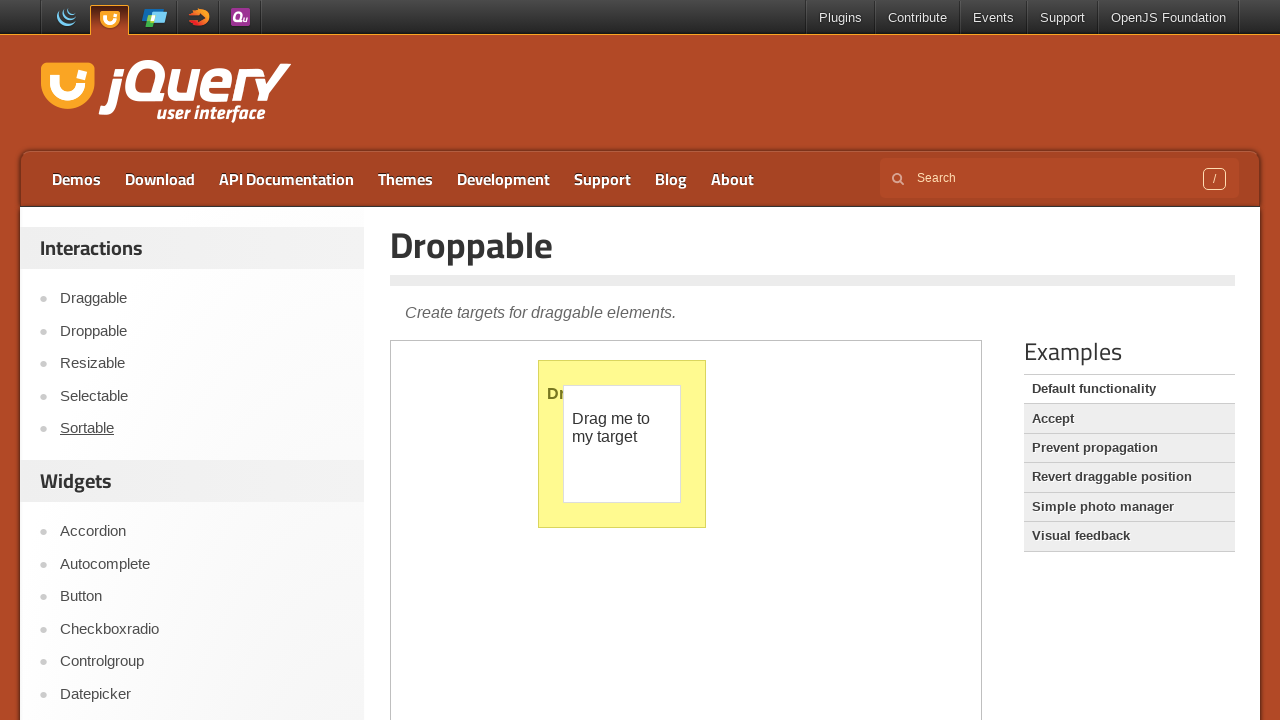